Verifies that the Login heading text is displayed correctly on the OrangeHRM login page

Starting URL: https://opensource-demo.orangehrmlive.com/

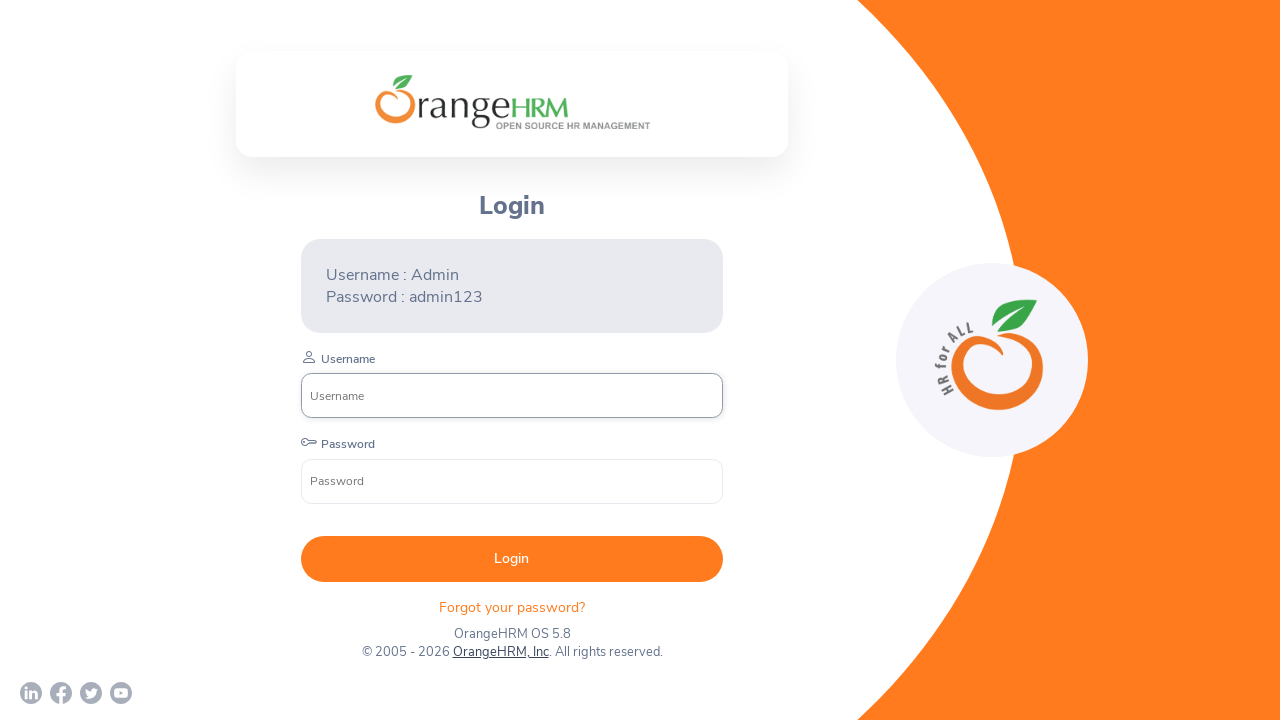

Login heading element is visible on the OrangeHRM login page
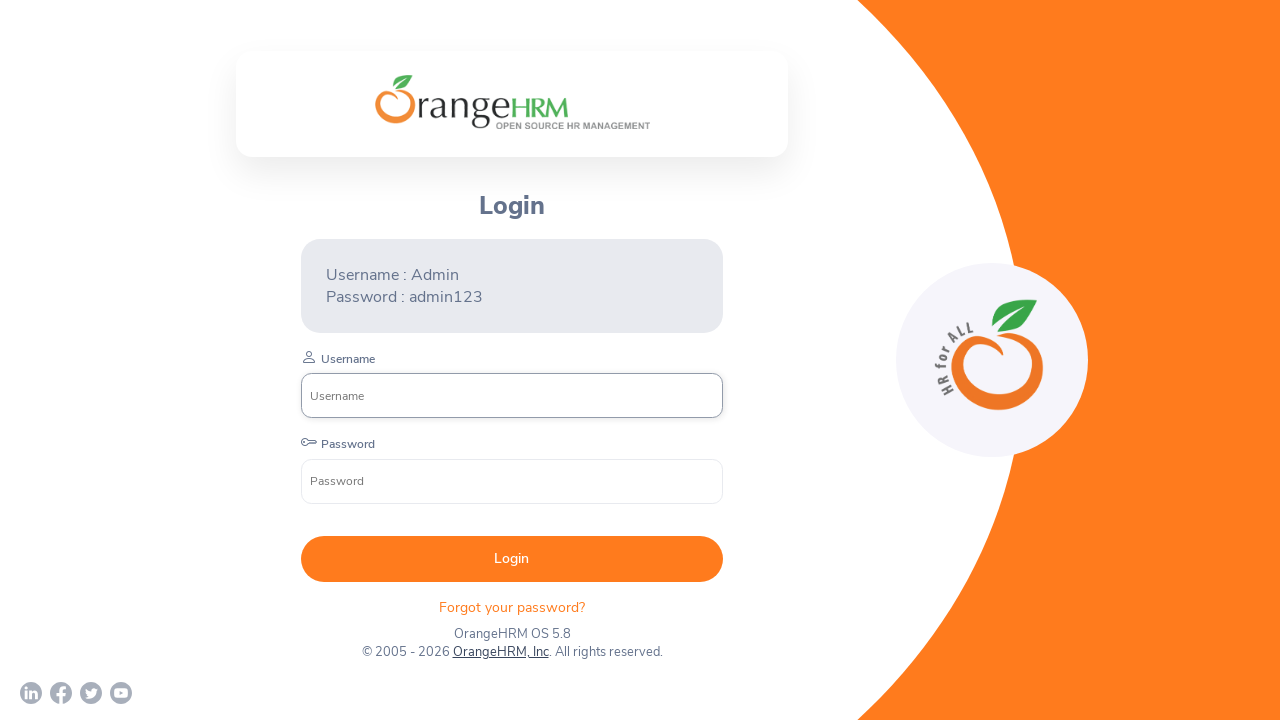

Retrieved Login heading text content
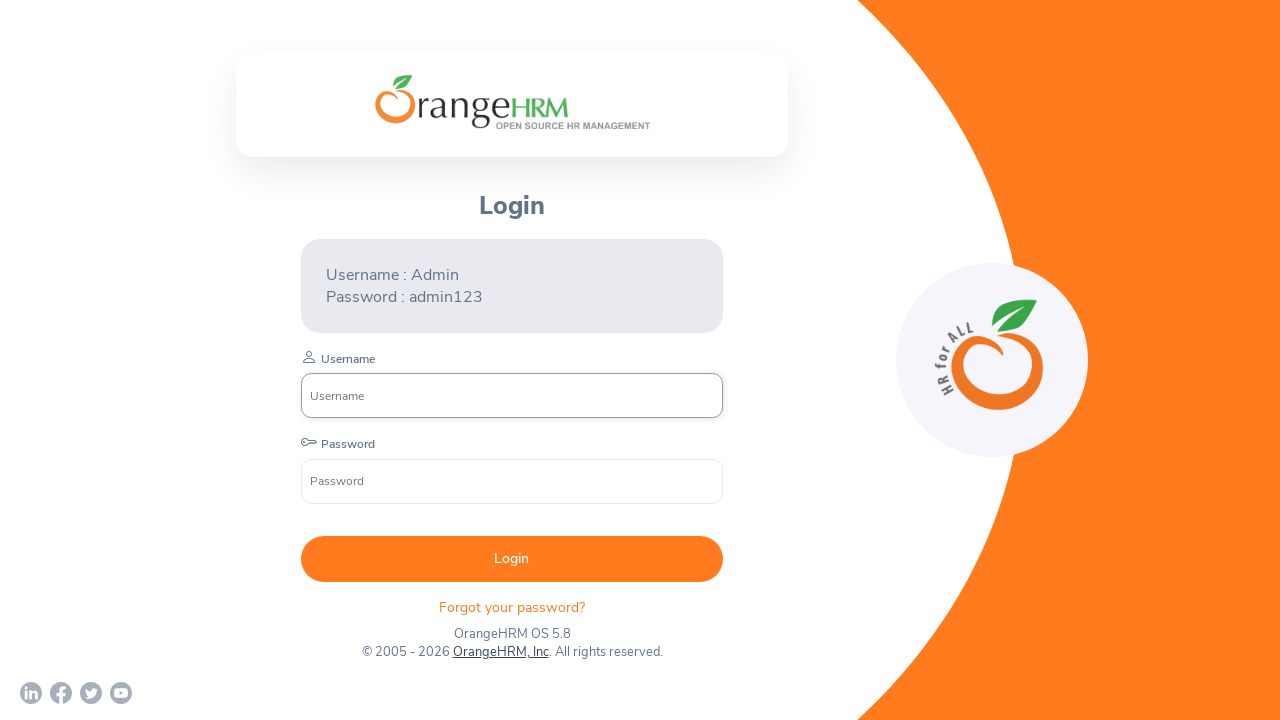

Verified that Login heading text is 'Login'
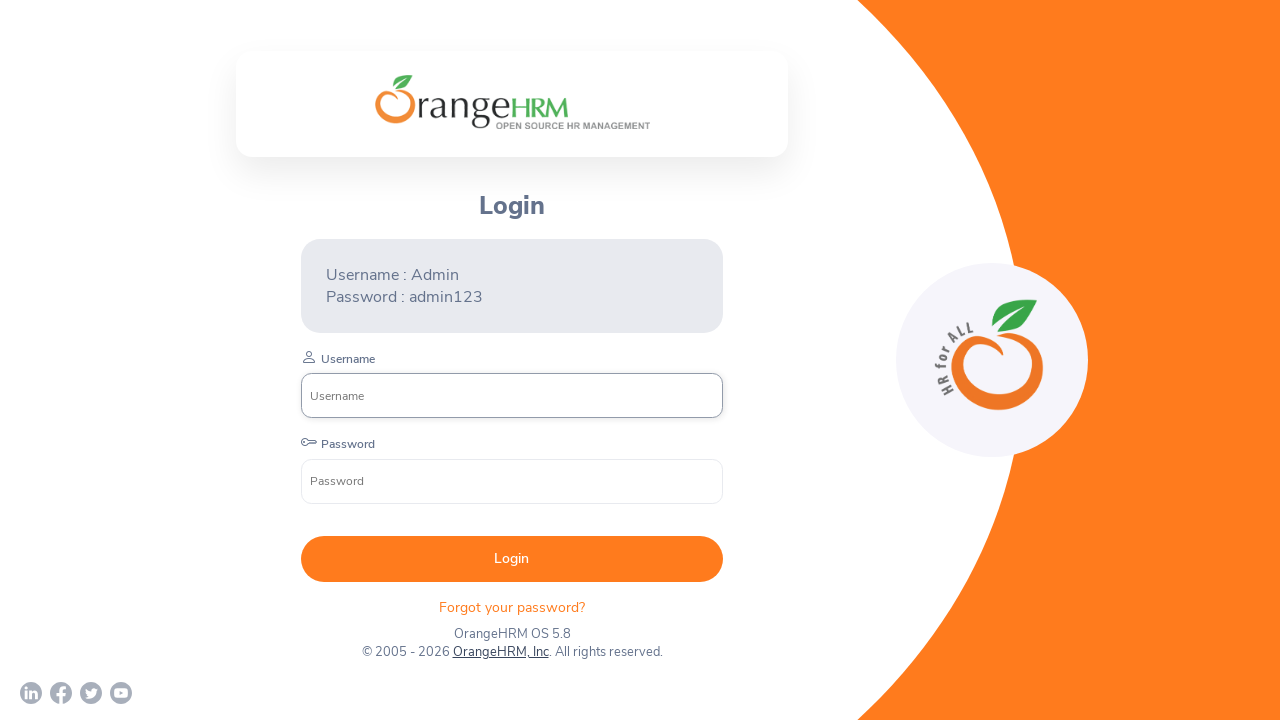

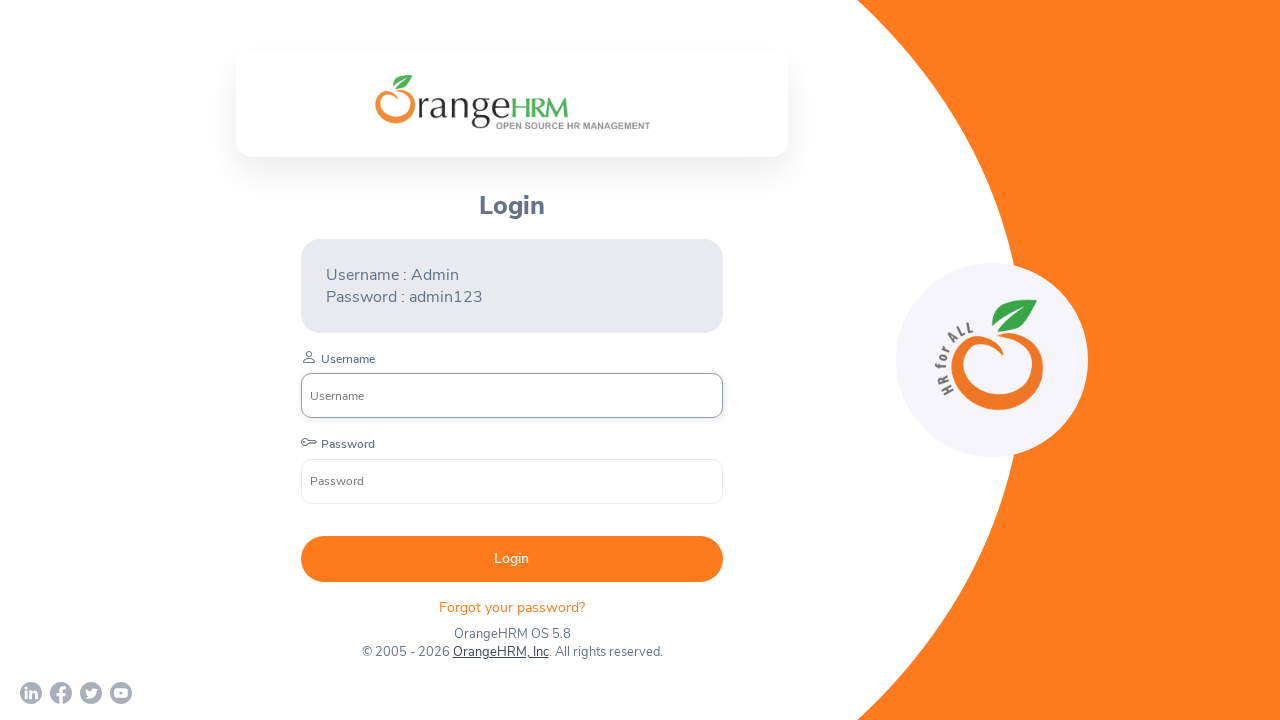